Tests user card class modifications by clicking "Upgrade to Premium" and "Mark as Expired" buttons to add "premium" and "expired" classes.

Starting URL: https://osstep.github.io/assertion_tohaveclass

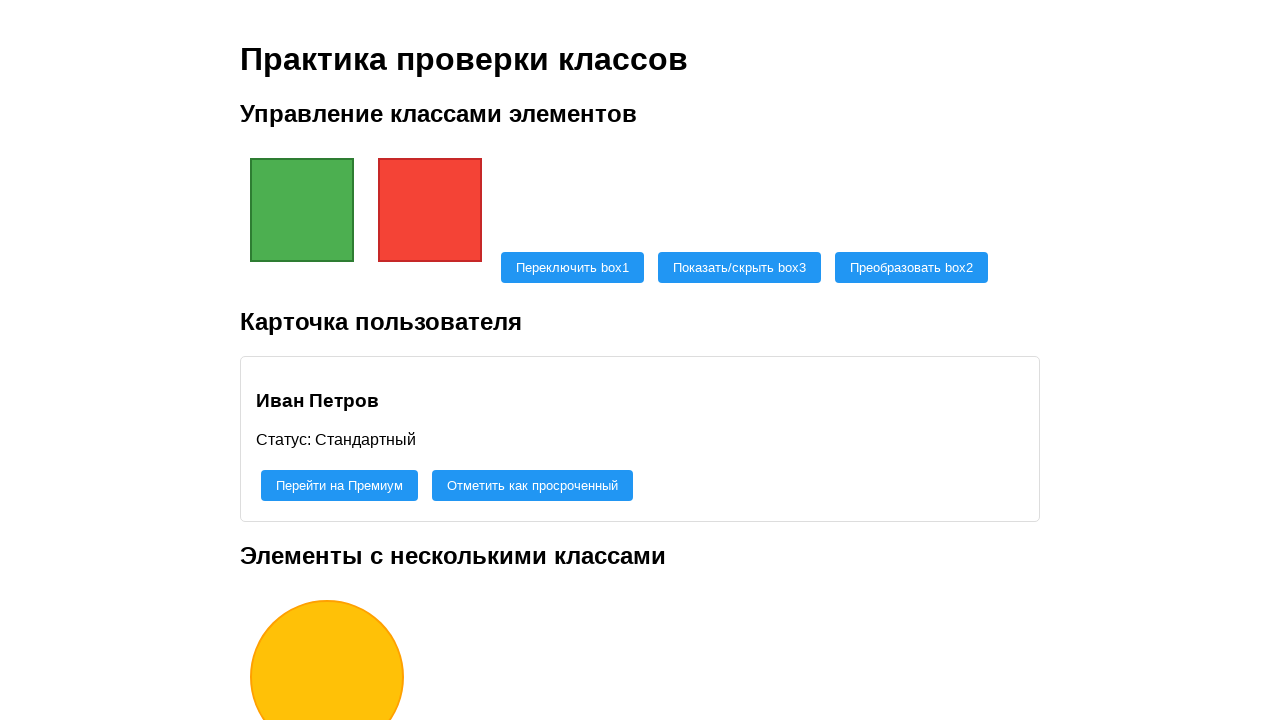

Waited for user card element to load
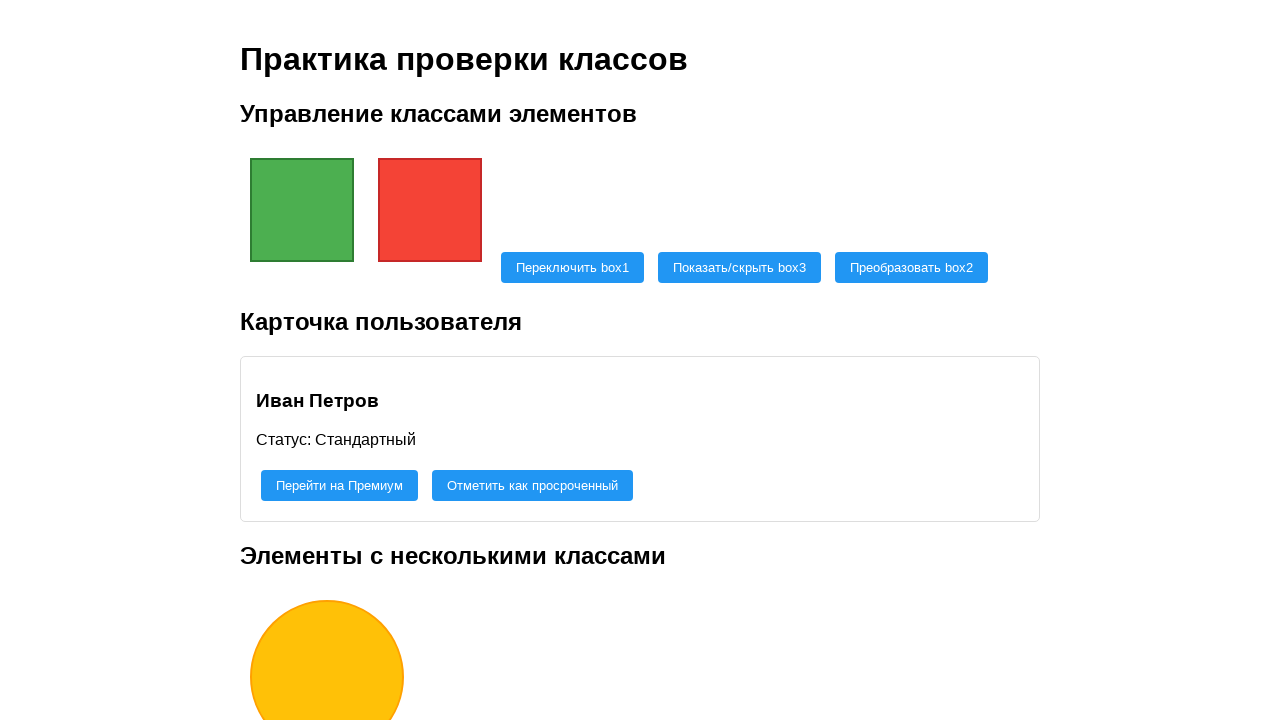

Clicked 'Upgrade to Premium' button at (340, 486) on #upgrade-user
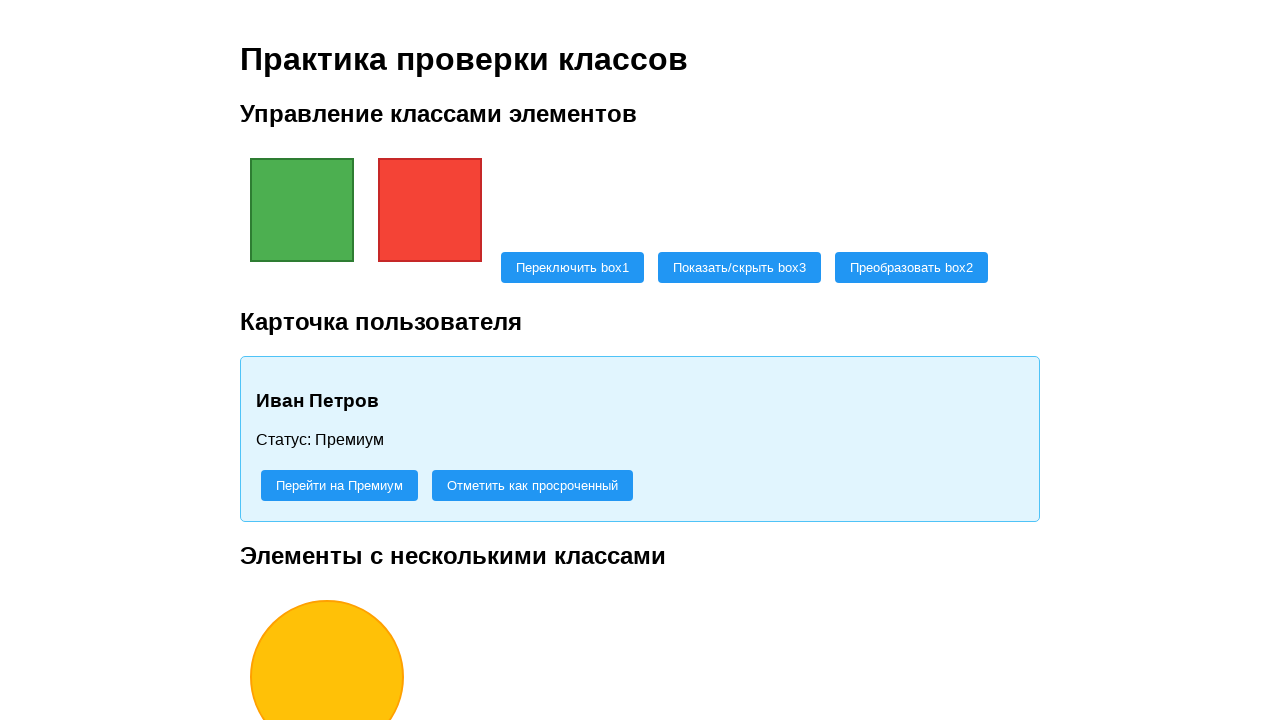

Waited 500ms for premium class to be applied
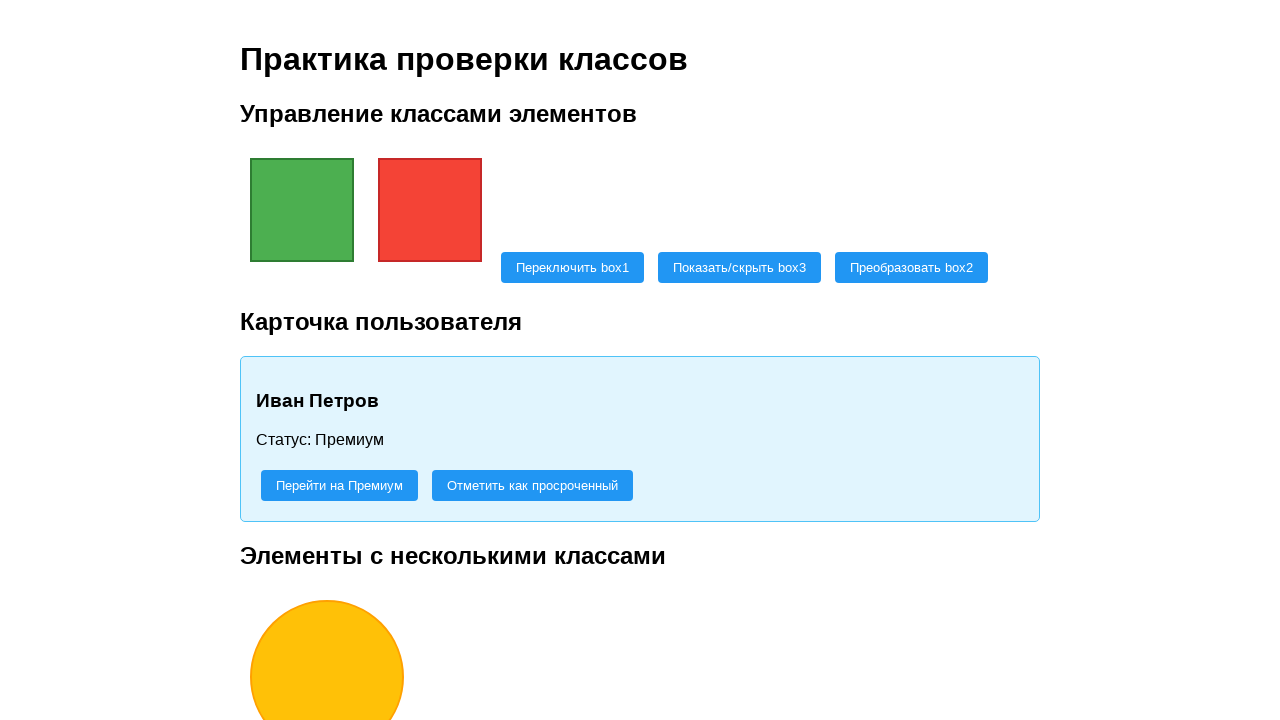

Clicked 'Mark as Expired' button at (532, 486) on #expire-user
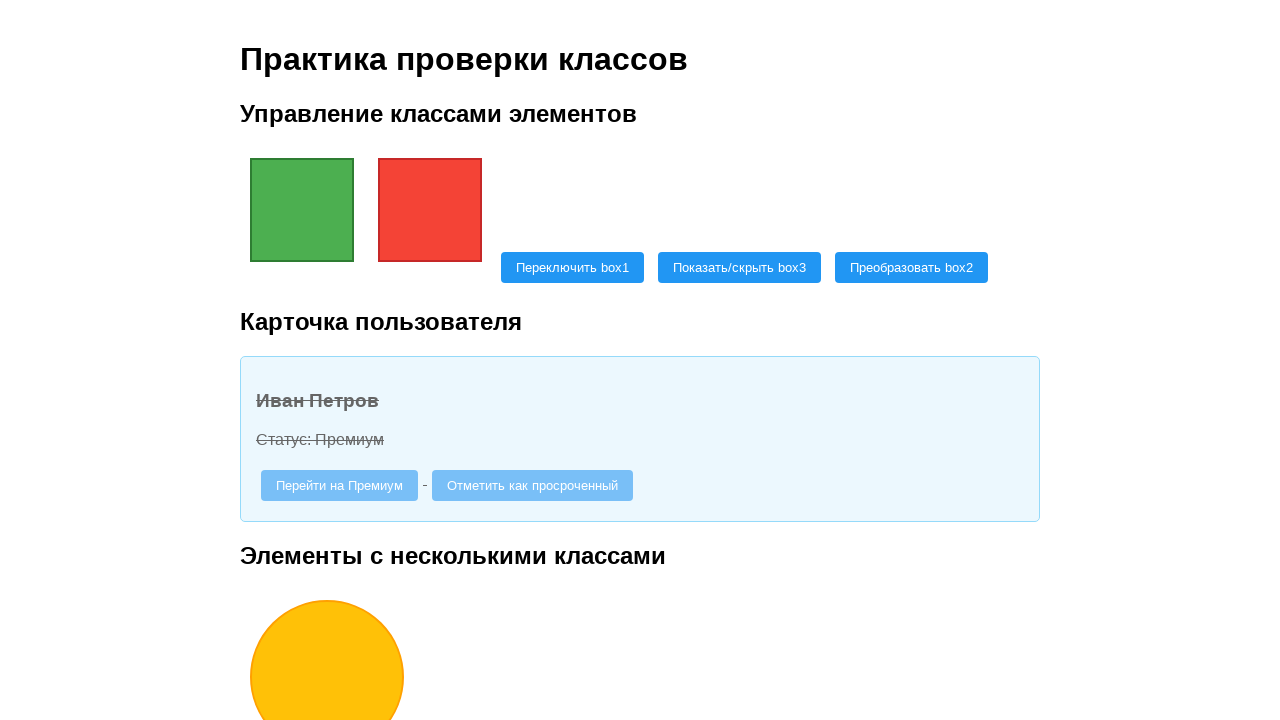

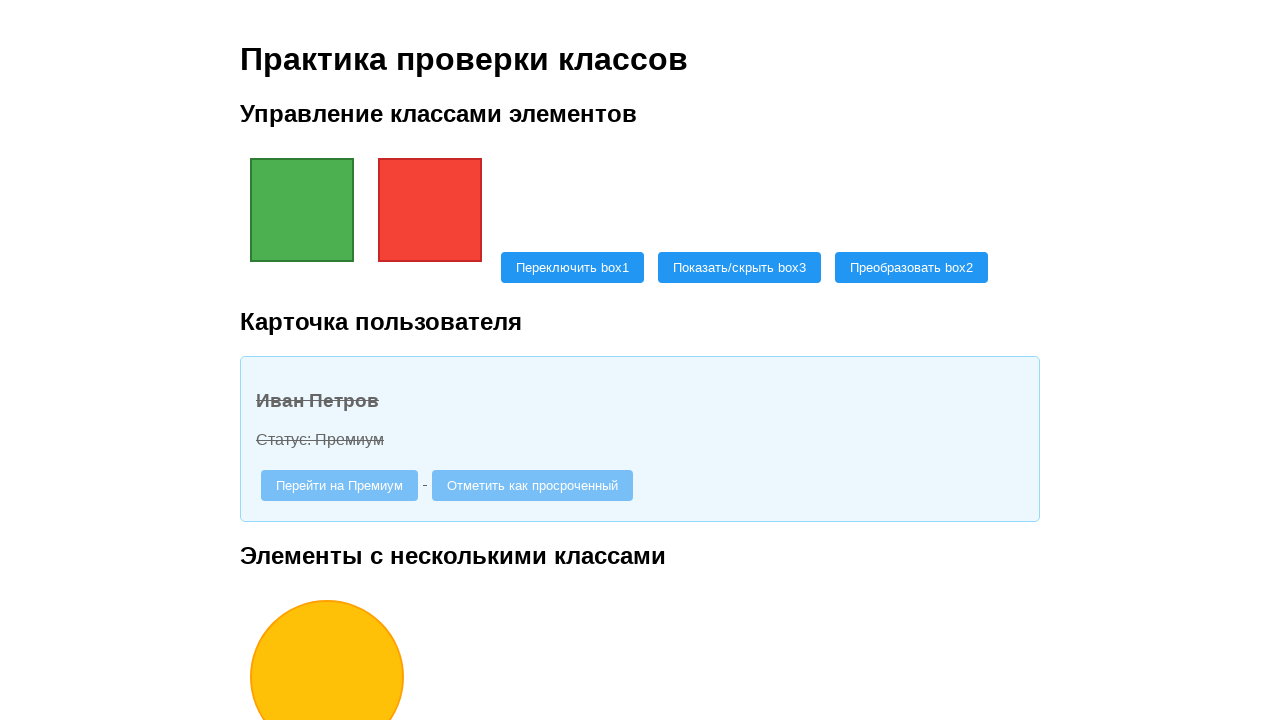